Tests that the filter menu is present on the Approved Management Plans page, with the All button selected by default and all letter filter buttons visible in unselected state.

Starting URL: https://bcparks.ca/about/management-plans/approved/

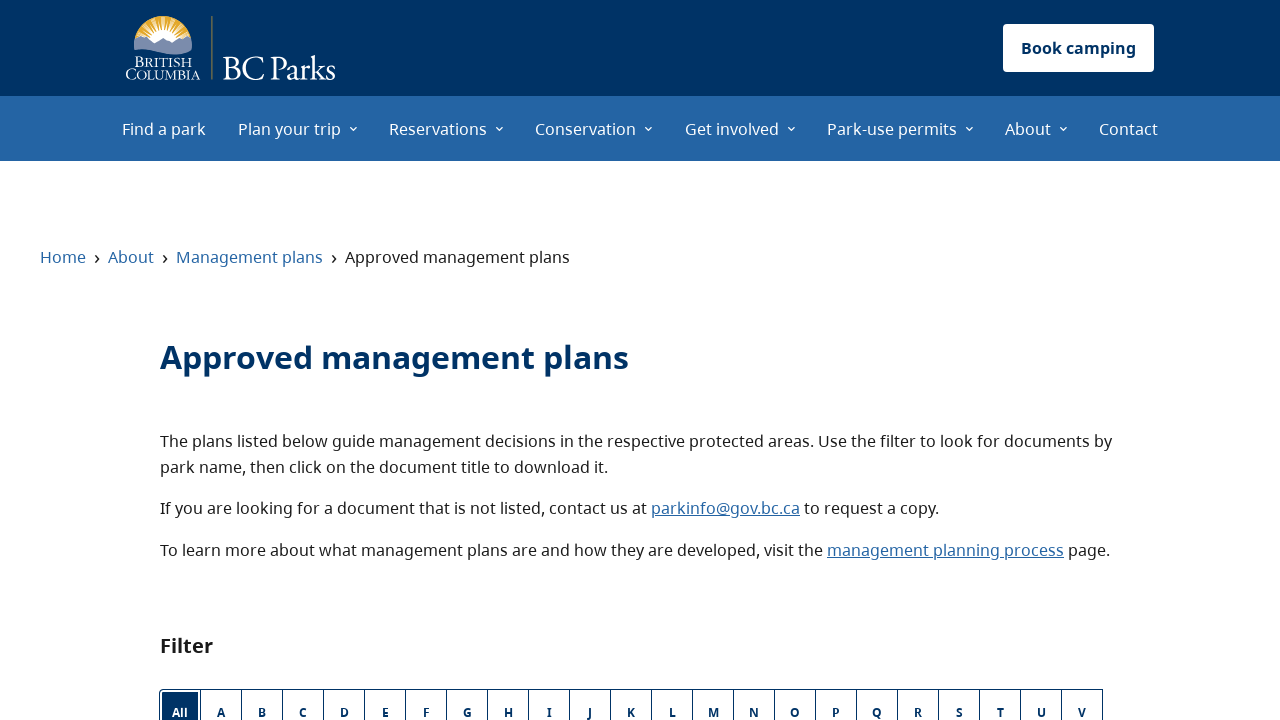

Navigated to Approved Management Plans page
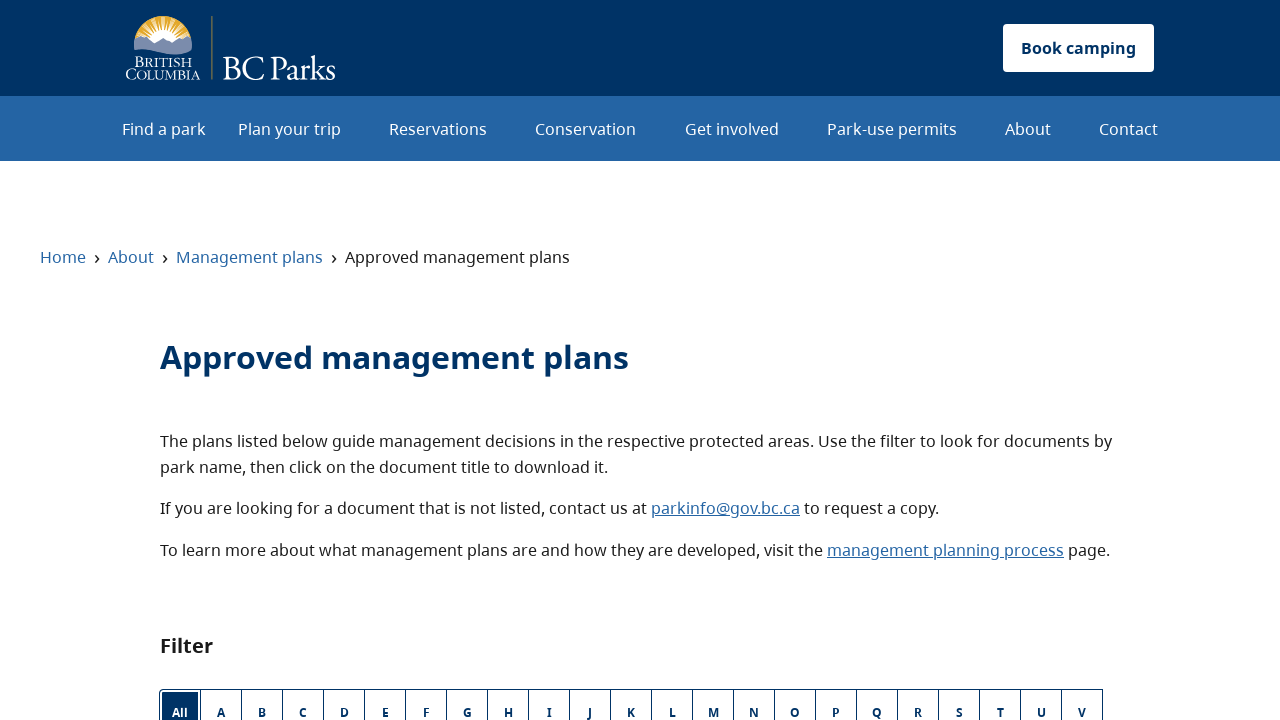

Filter heading became visible
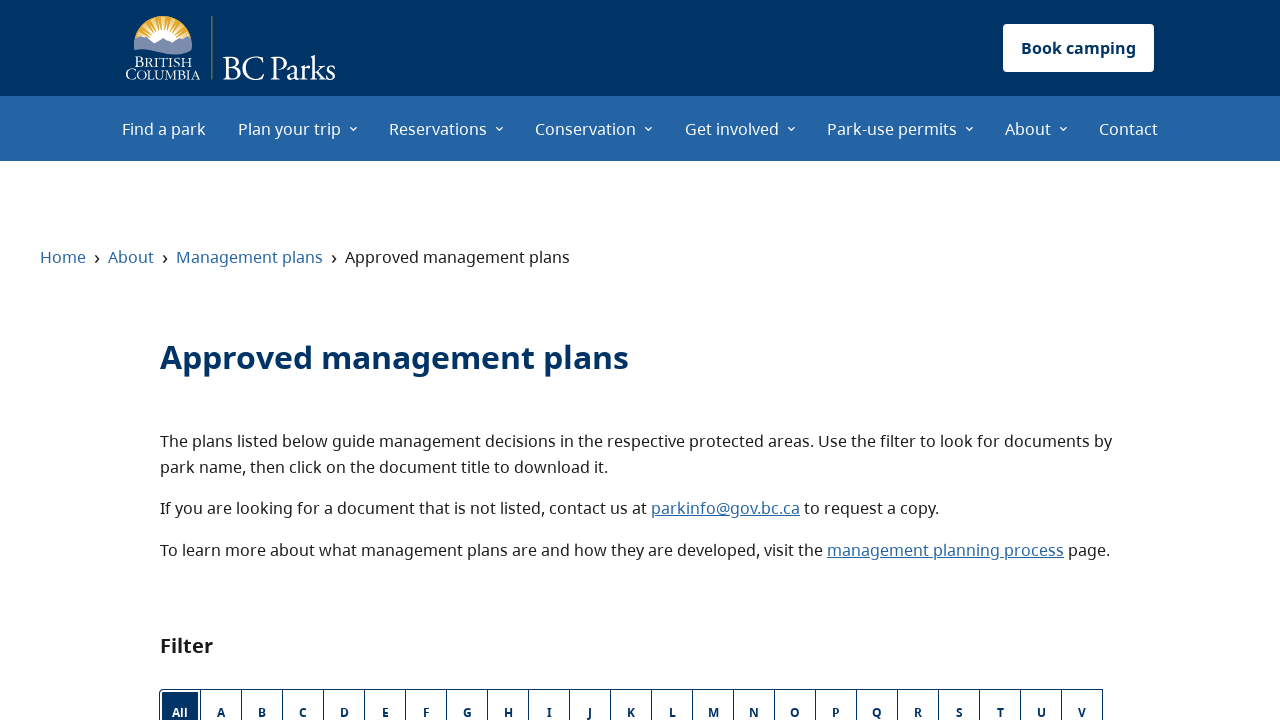

All button is visible and ready
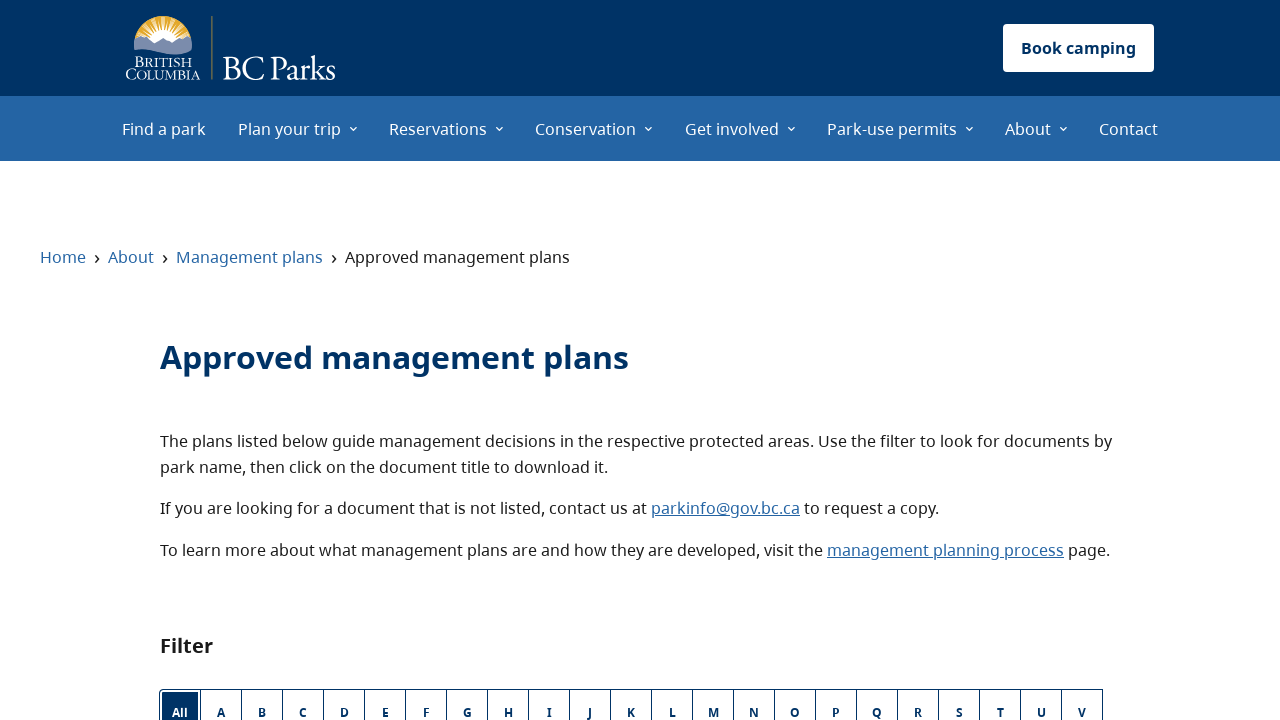

Letter A filter button is visible
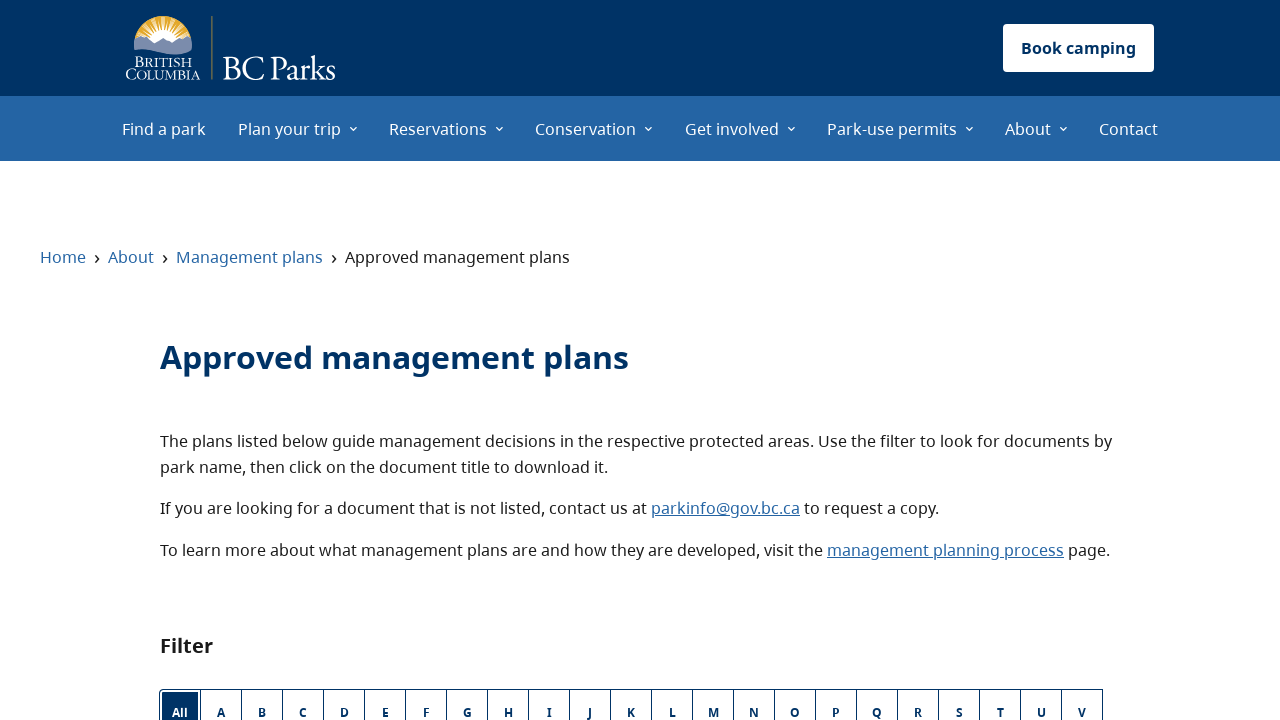

Letter Z filter button is visible
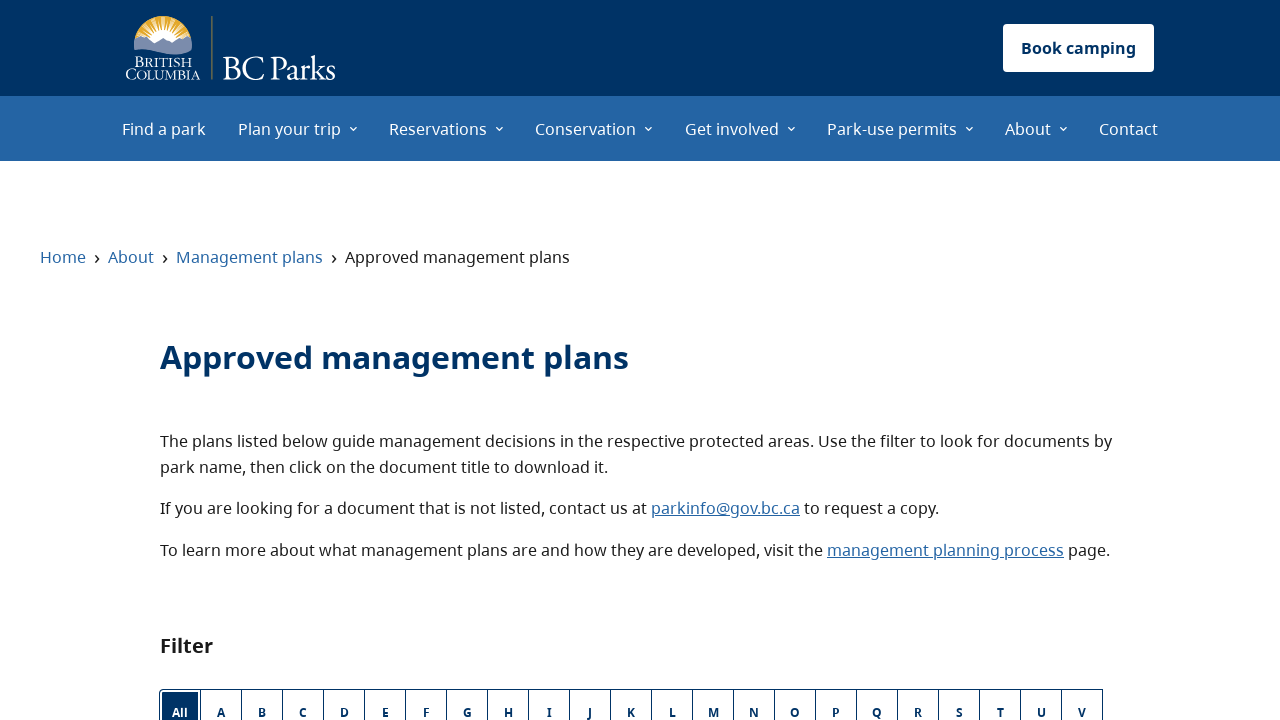

Letter A heading is visible, confirming filter menu structure
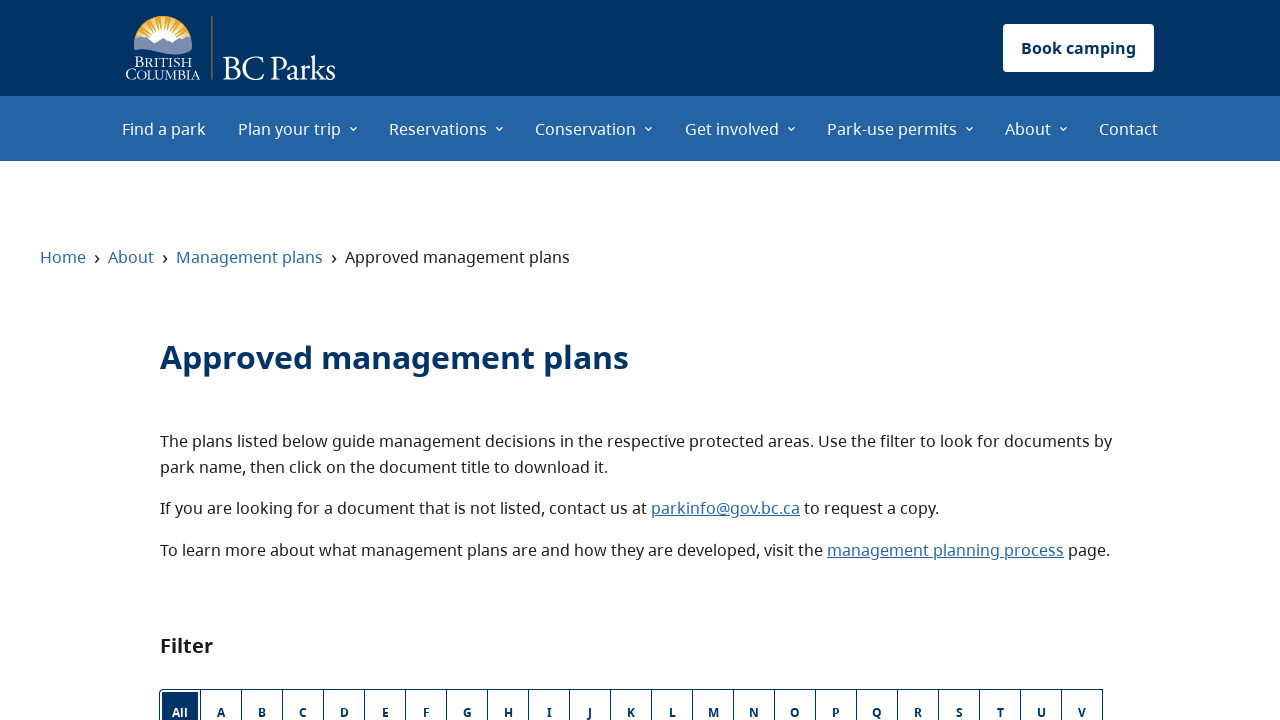

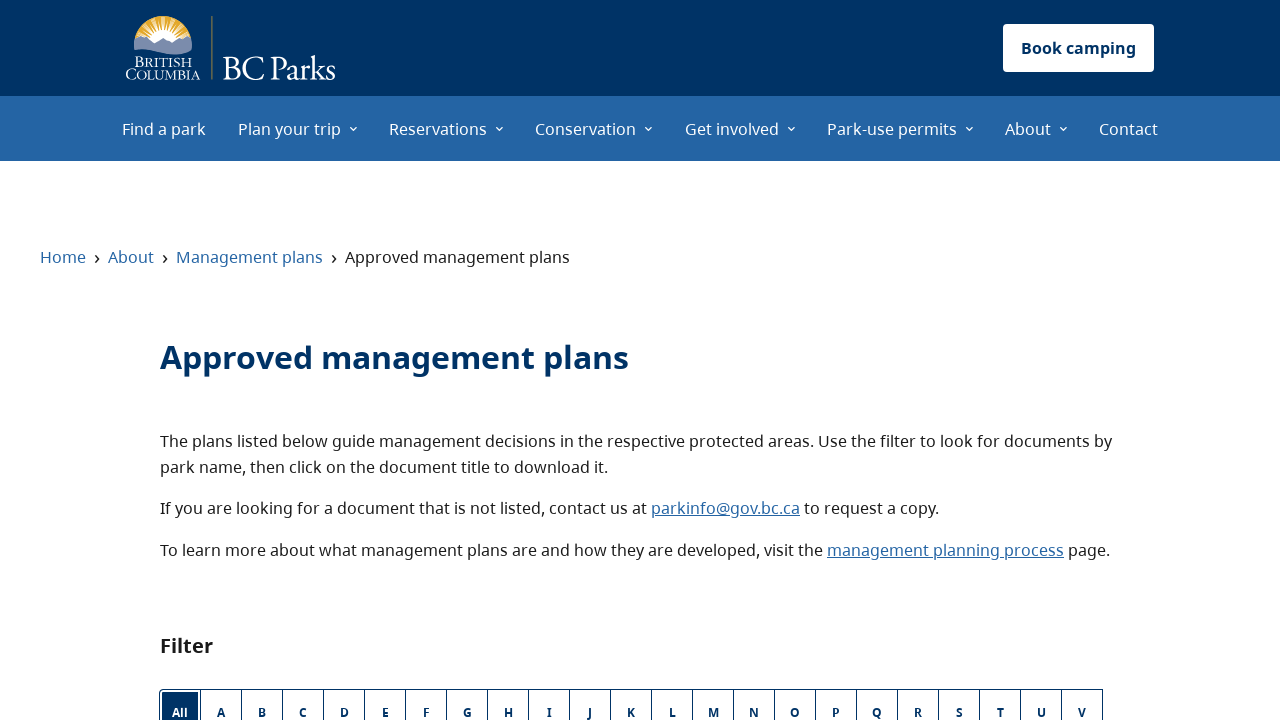